Tests retrieving all text content from the main content area of the page

Starting URL: https://testautomationpractice.blogspot.com/

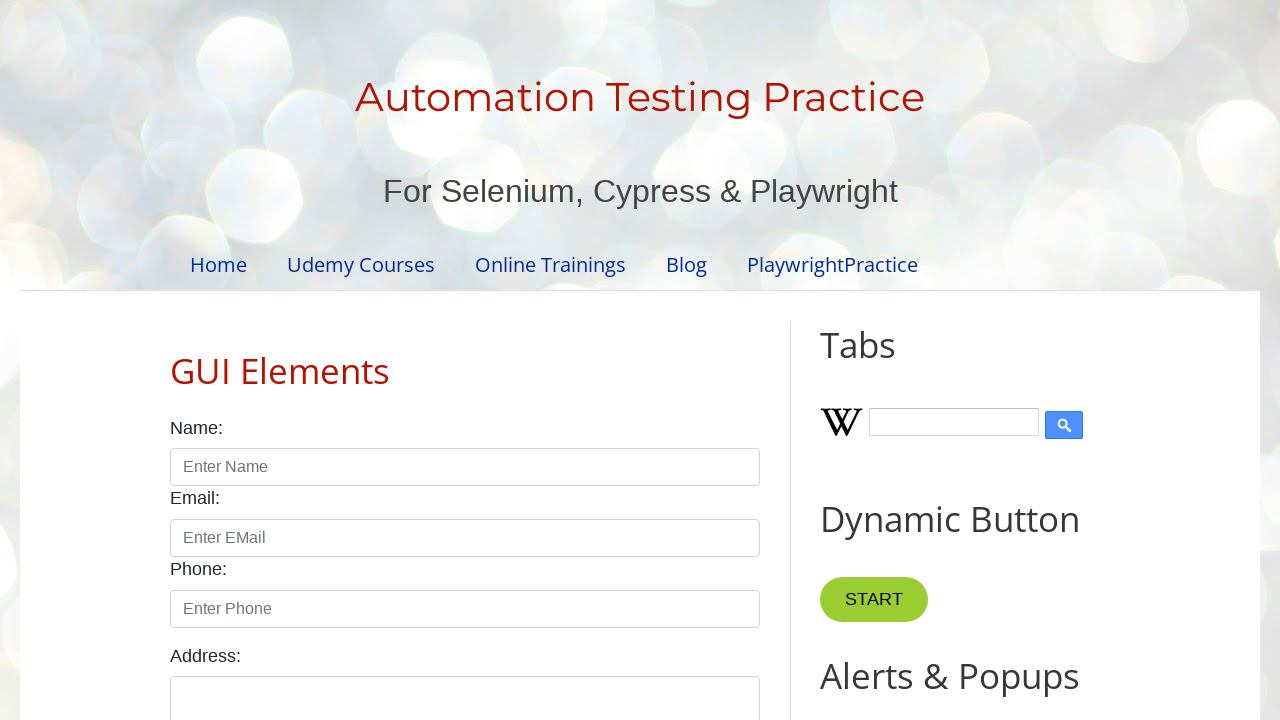

Navigated to https://testautomationpractice.blogspot.com/
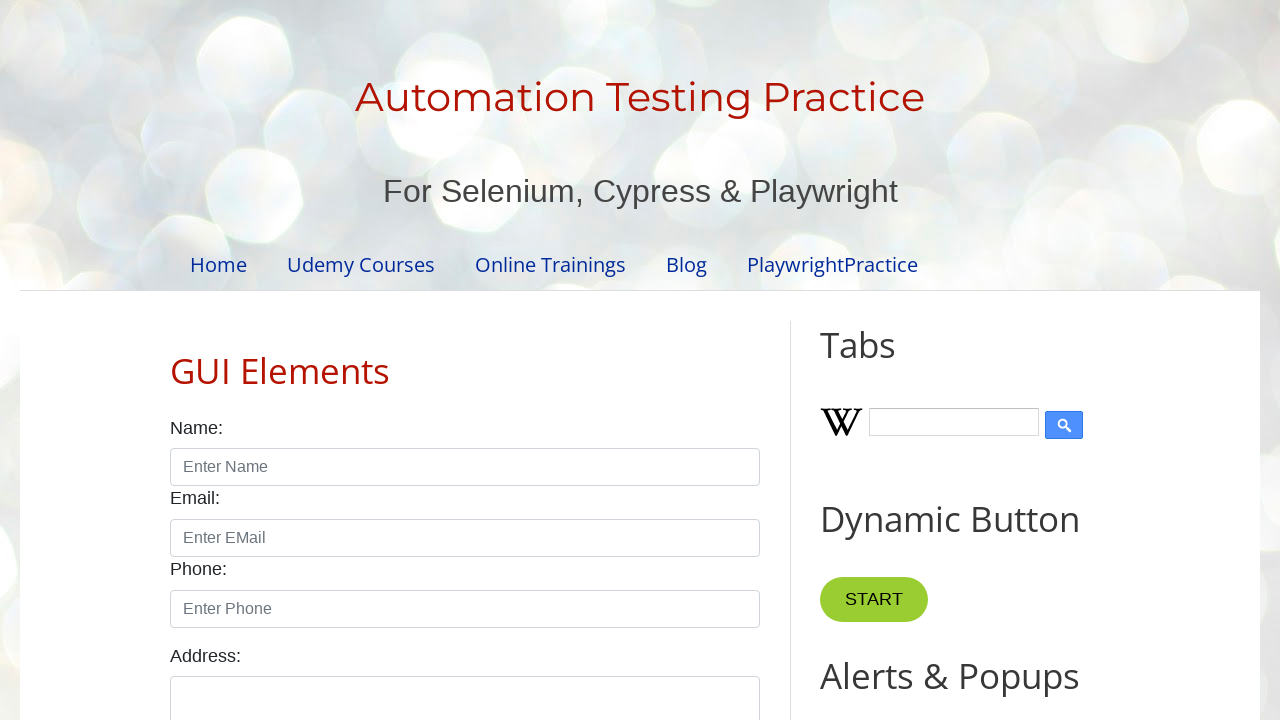

Retrieved all text content from main content area
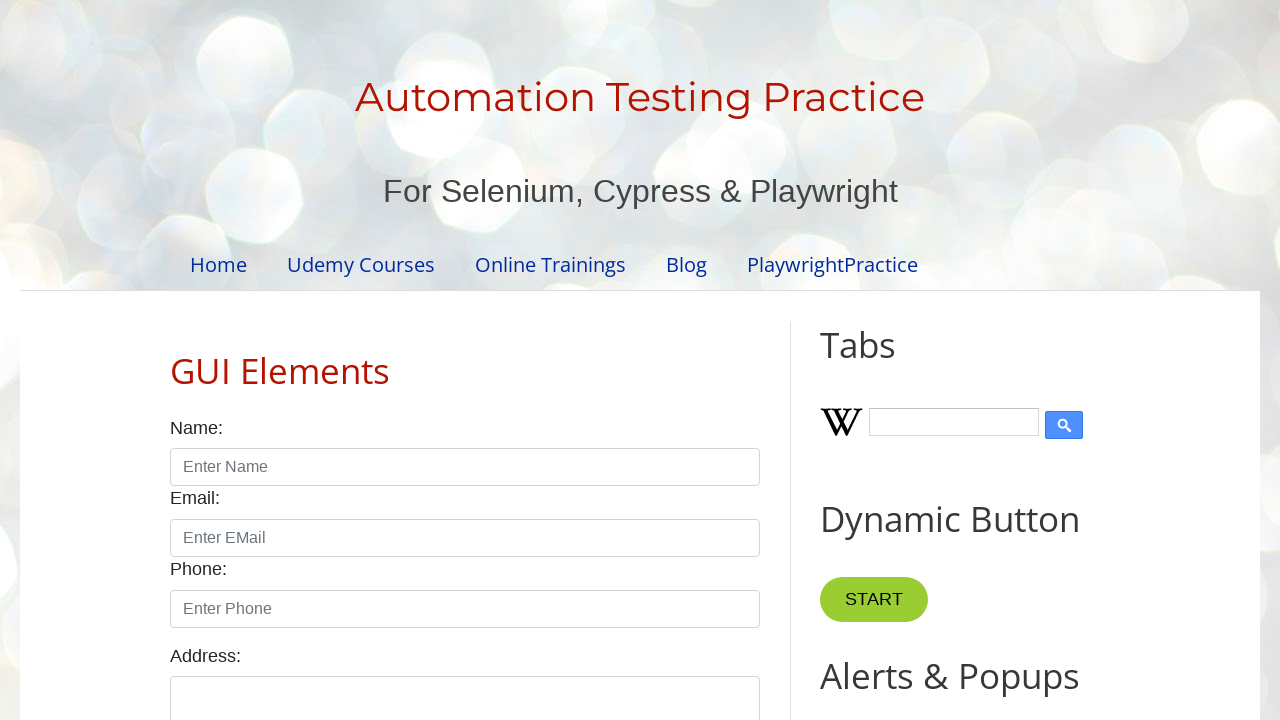

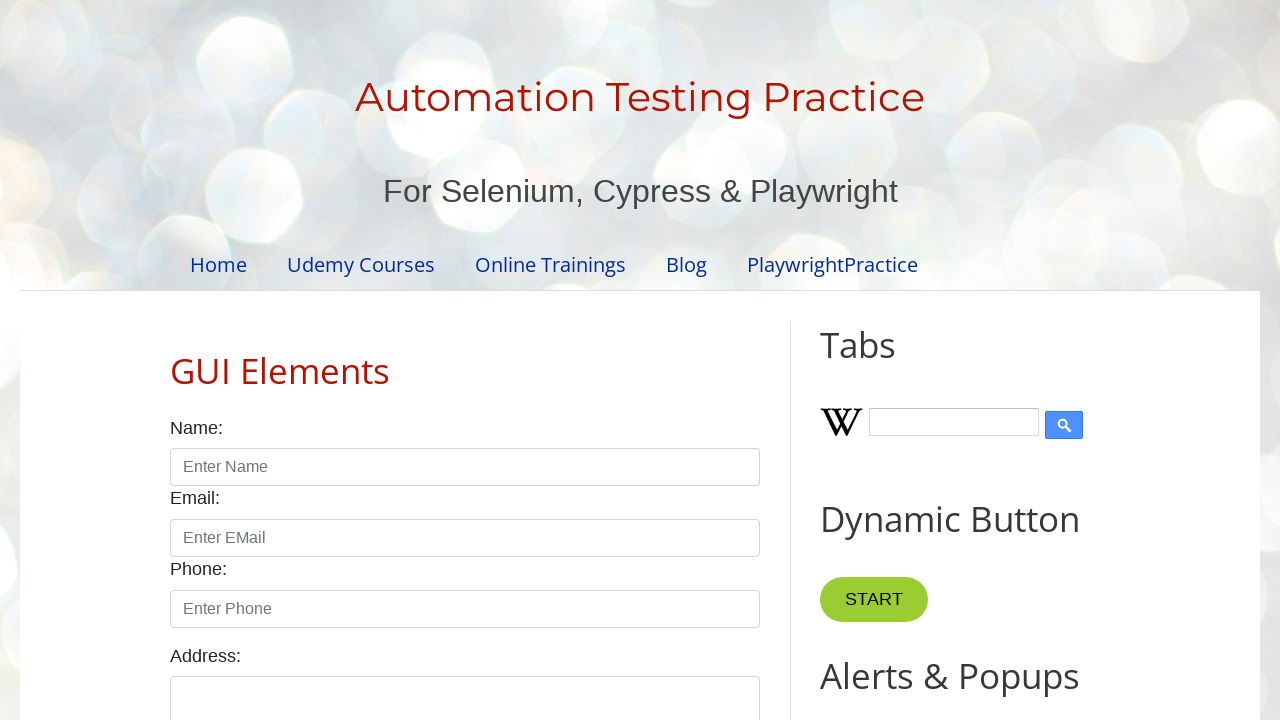